Tests window handle functionality by clicking a link that opens a new window, verifying content on both windows, and switching between them

Starting URL: https://the-internet.herokuapp.com/windows

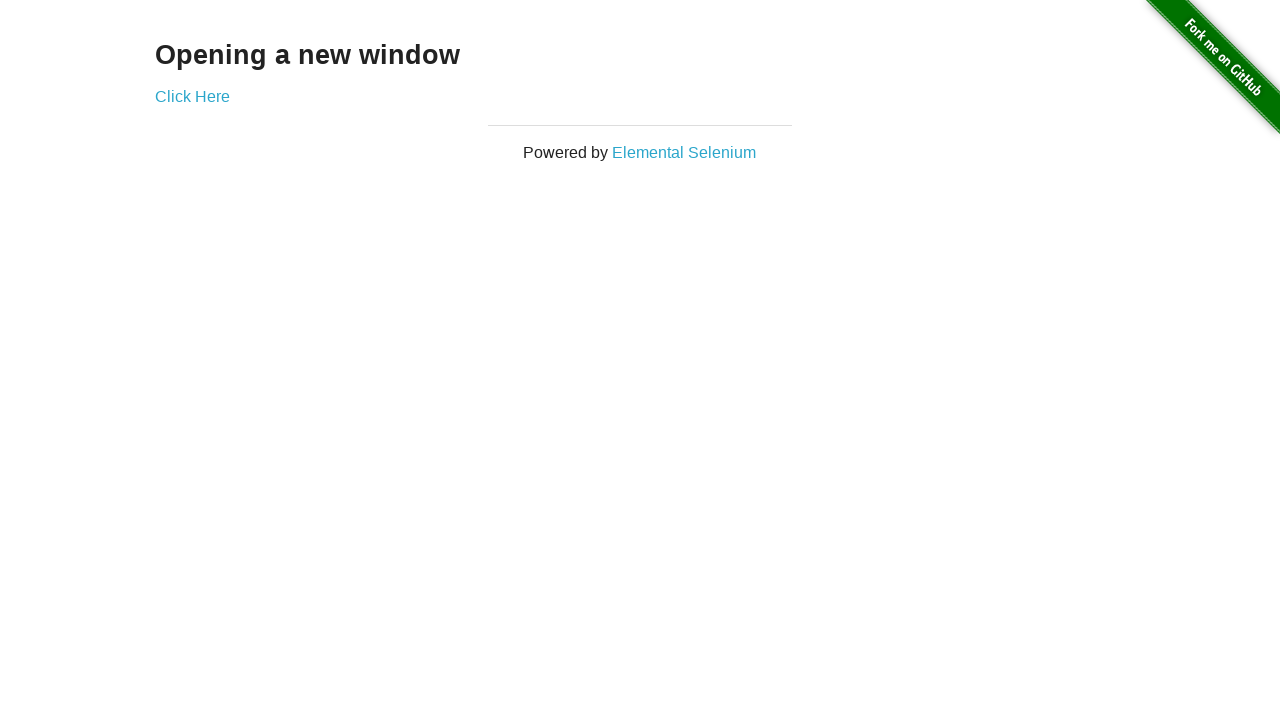

Waited for h3 selector to load on initial page
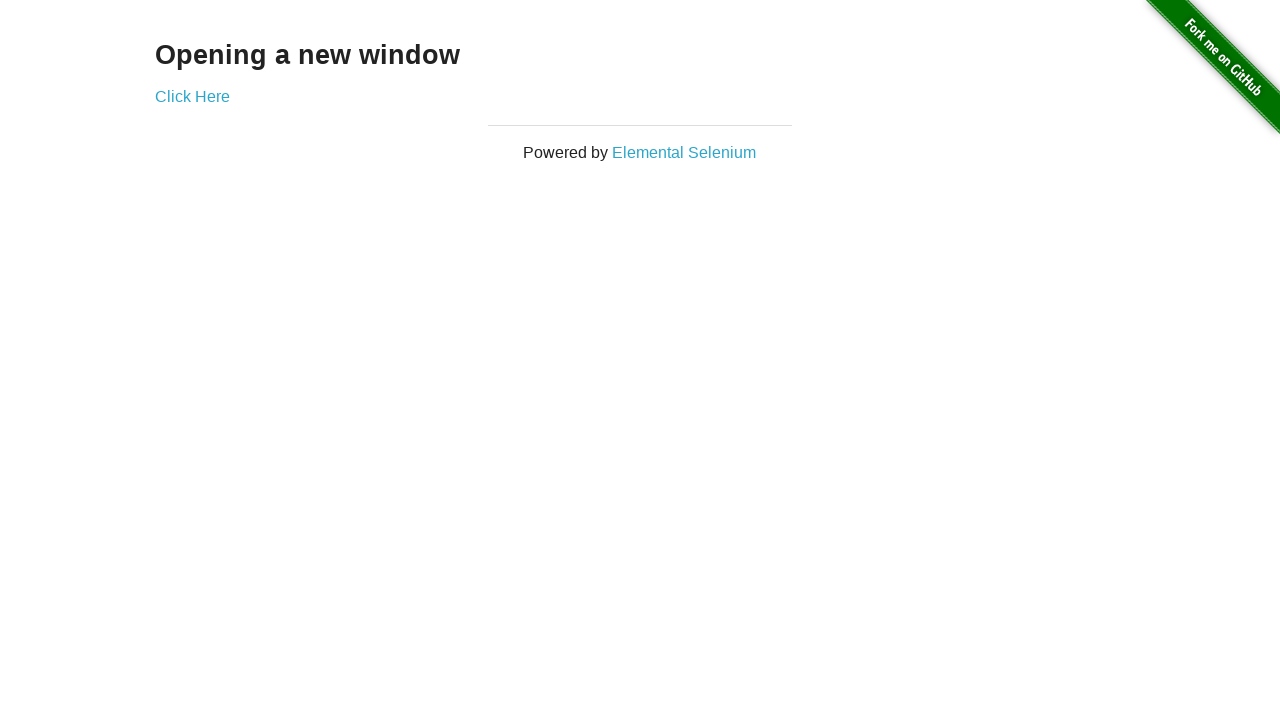

Verified h3 text content is 'Opening a new window'
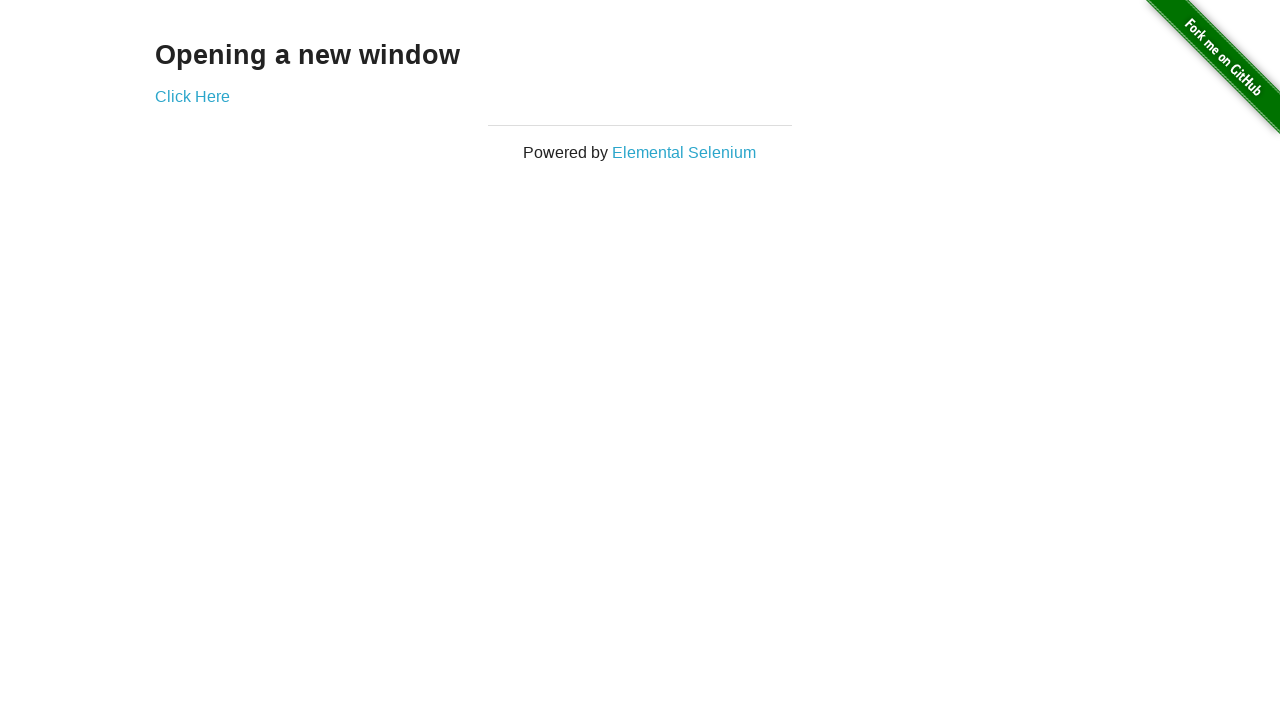

Verified page title is 'The Internet'
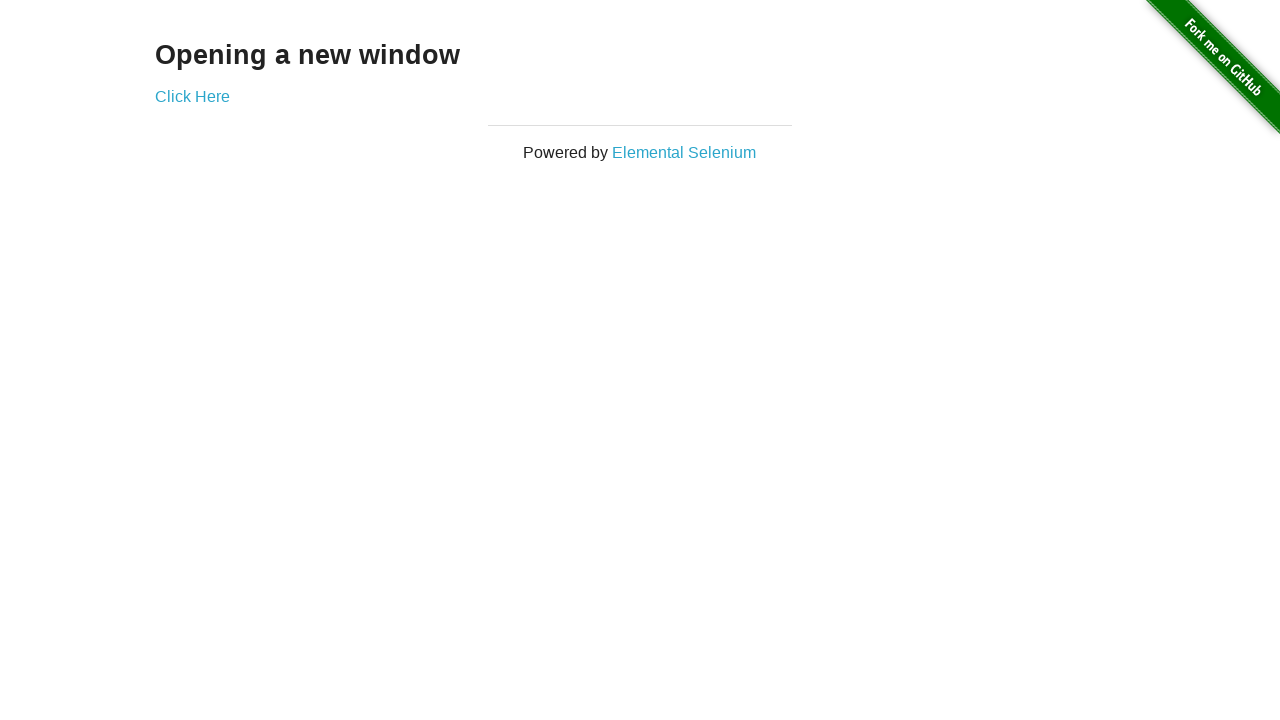

Clicked 'Click Here' link to open new window at (192, 96) on a:has-text('Click Here')
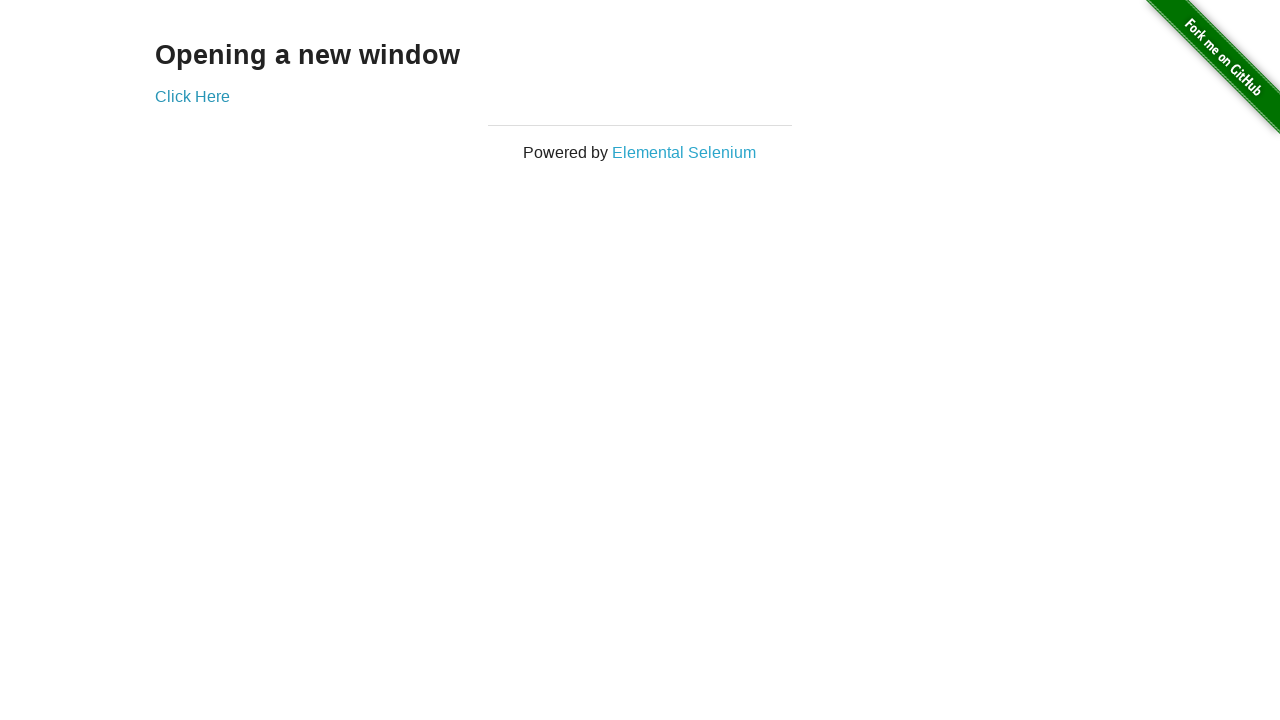

Captured new page object from context
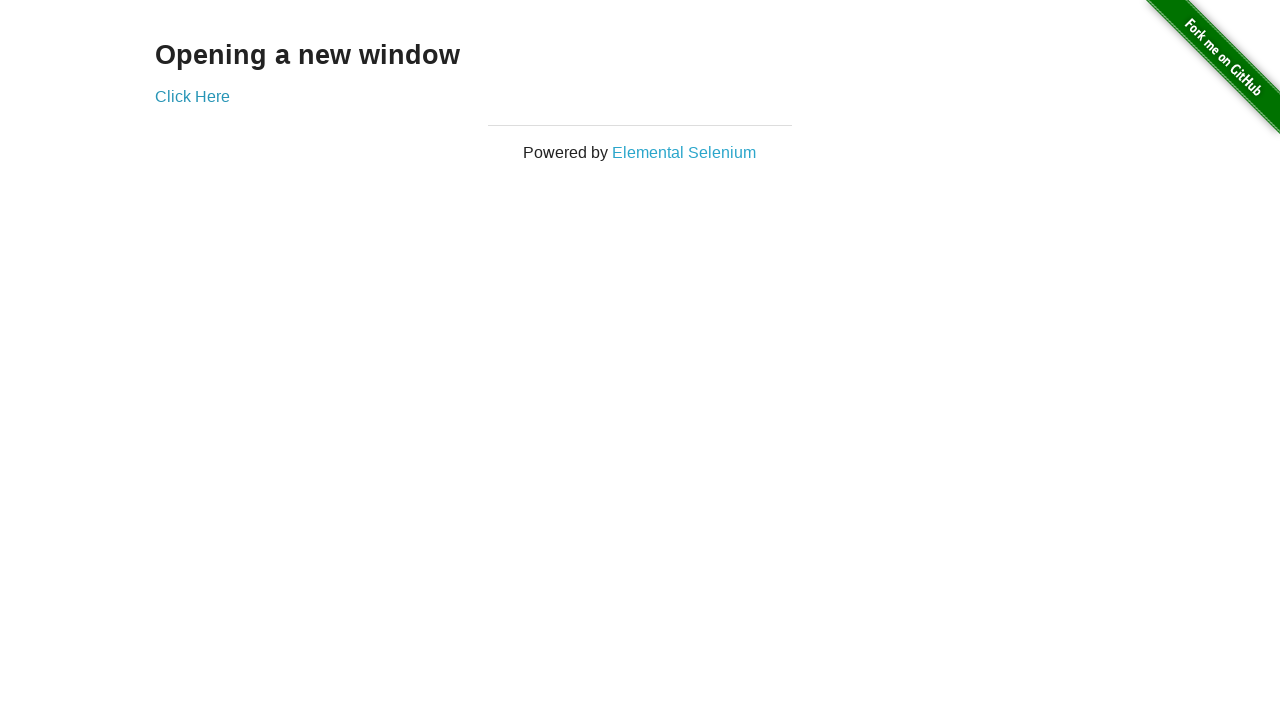

Waited for new page to load completely
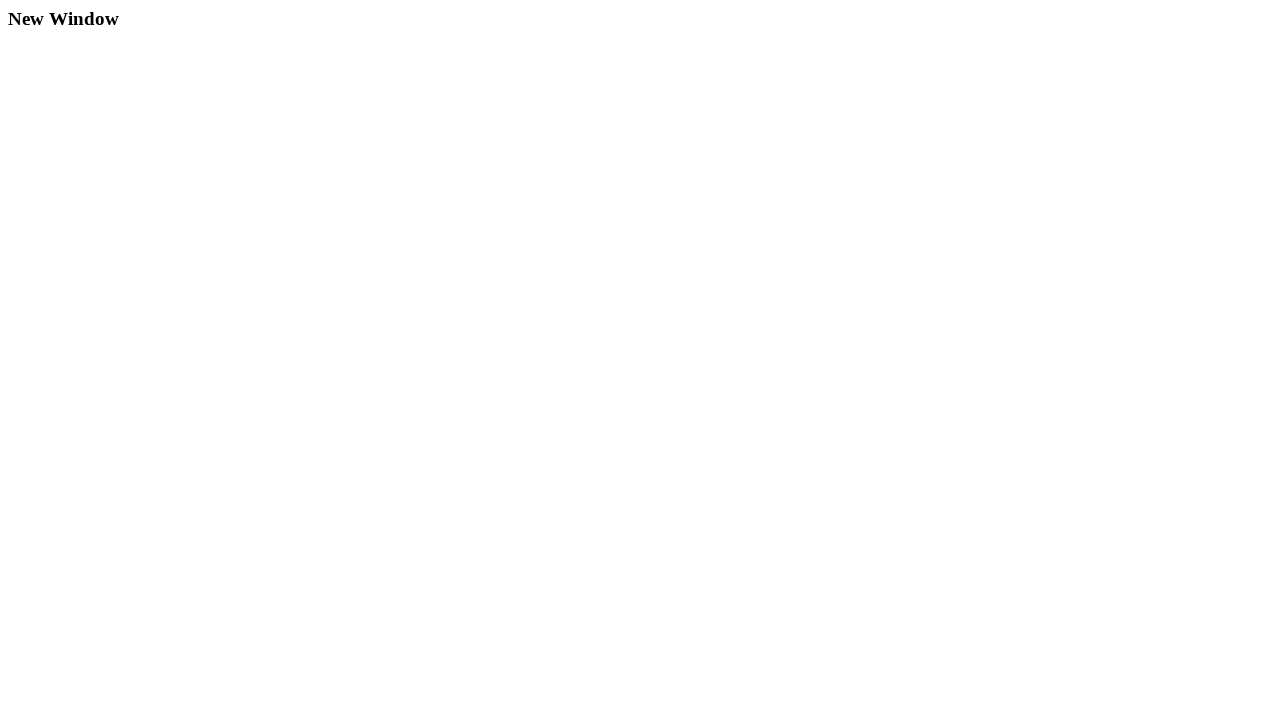

Verified new window title is 'New Window'
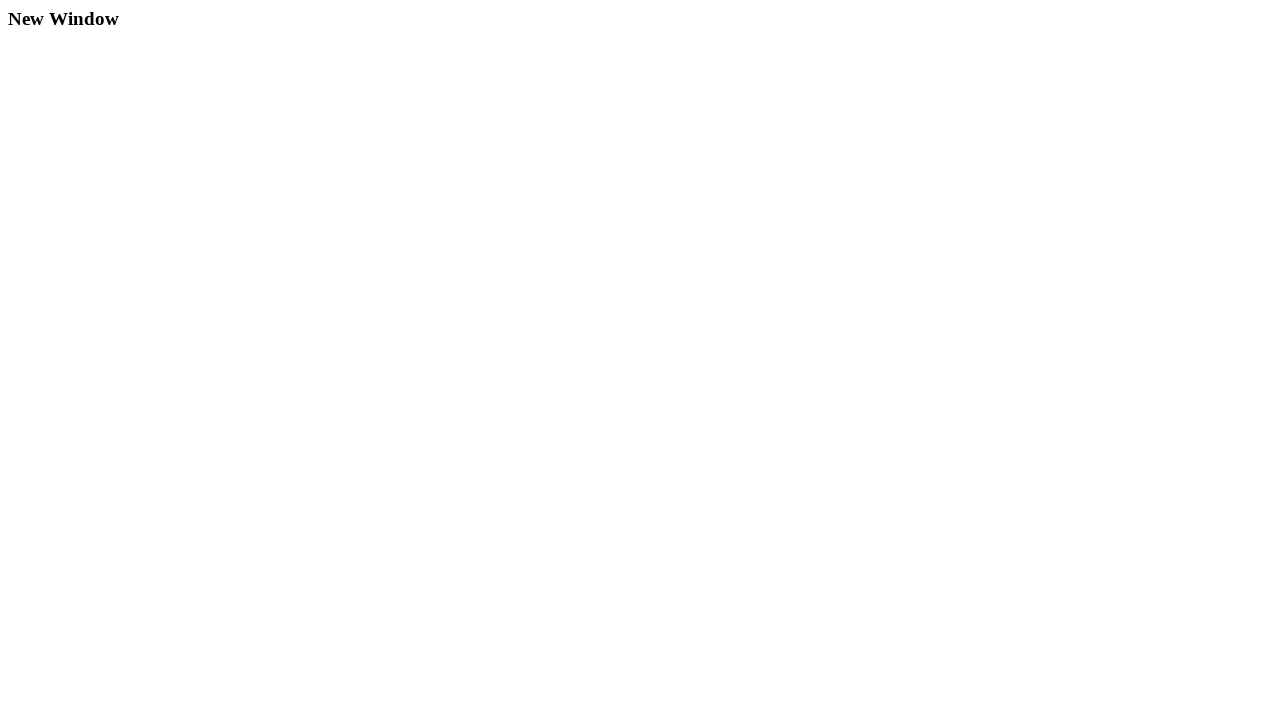

Verified h3 text content on new page is 'New Window'
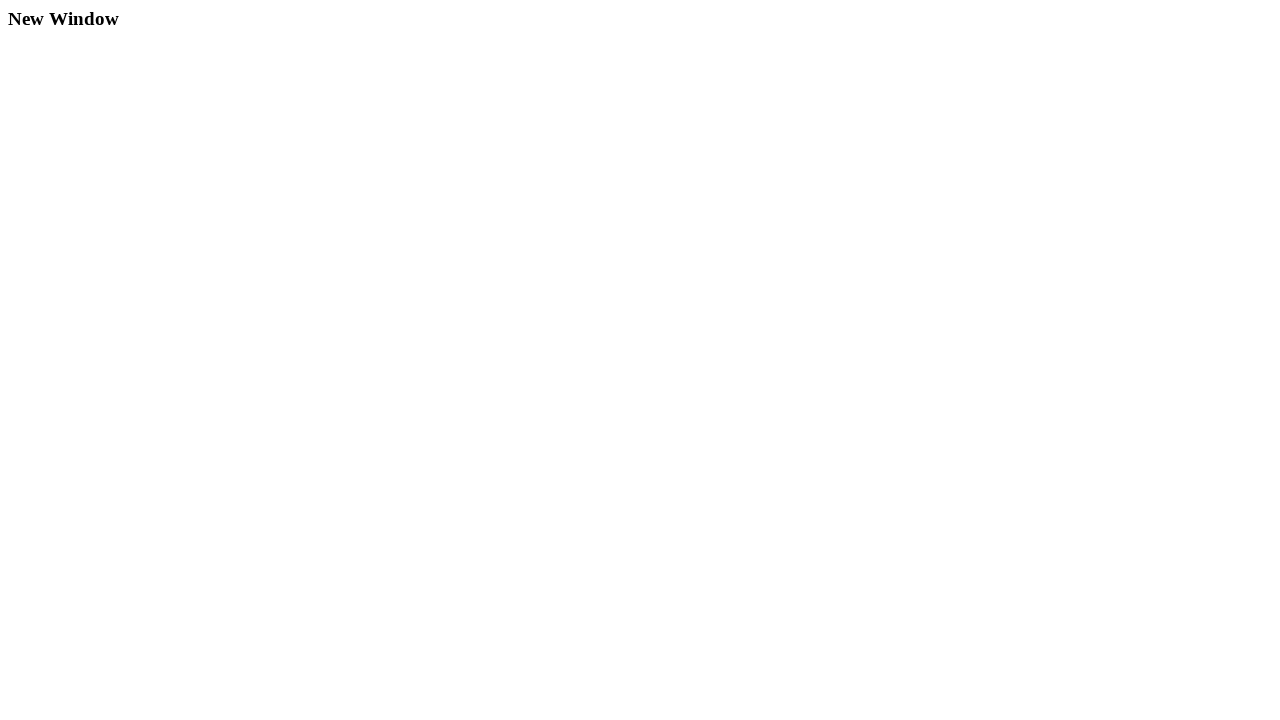

Brought original page to front
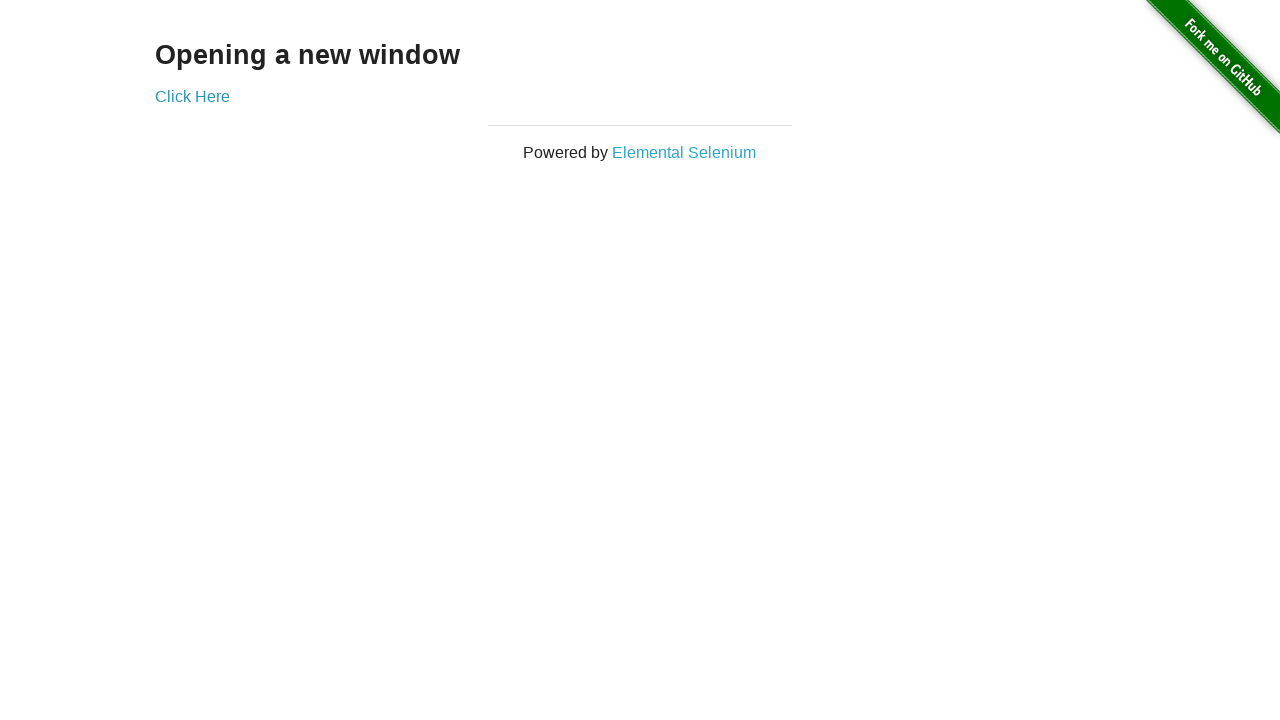

Verified original page title is still 'The Internet'
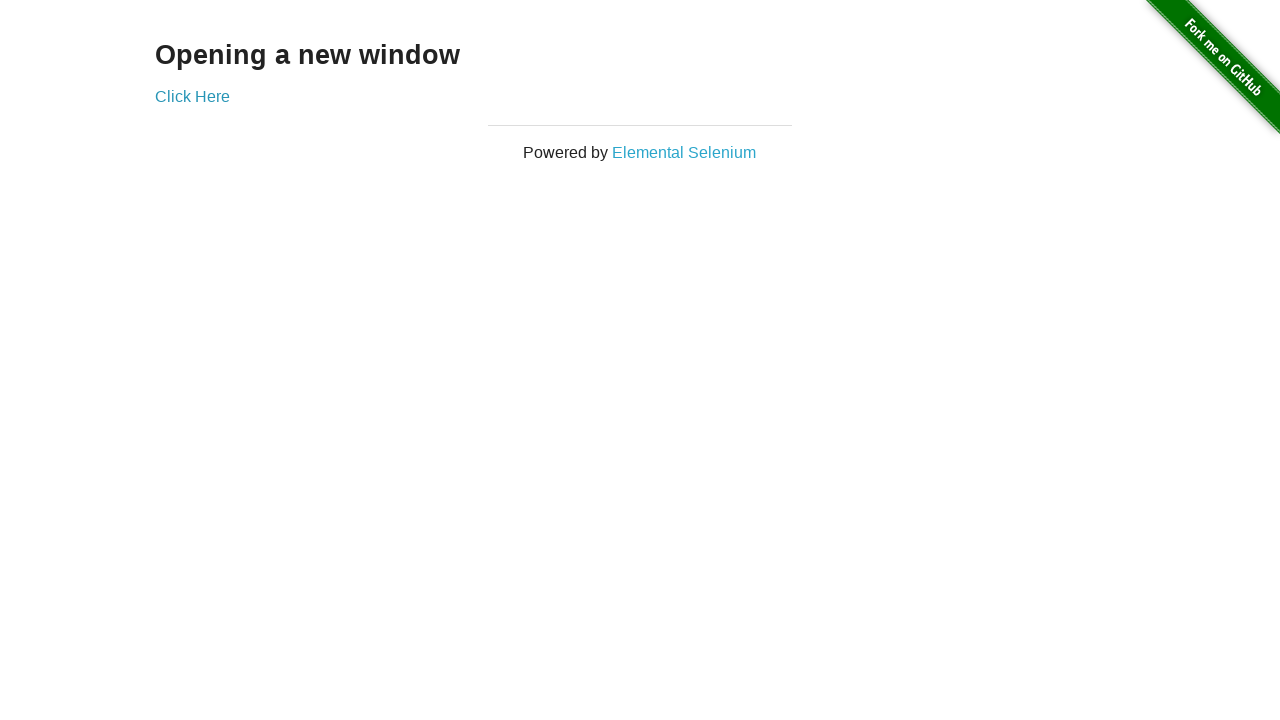

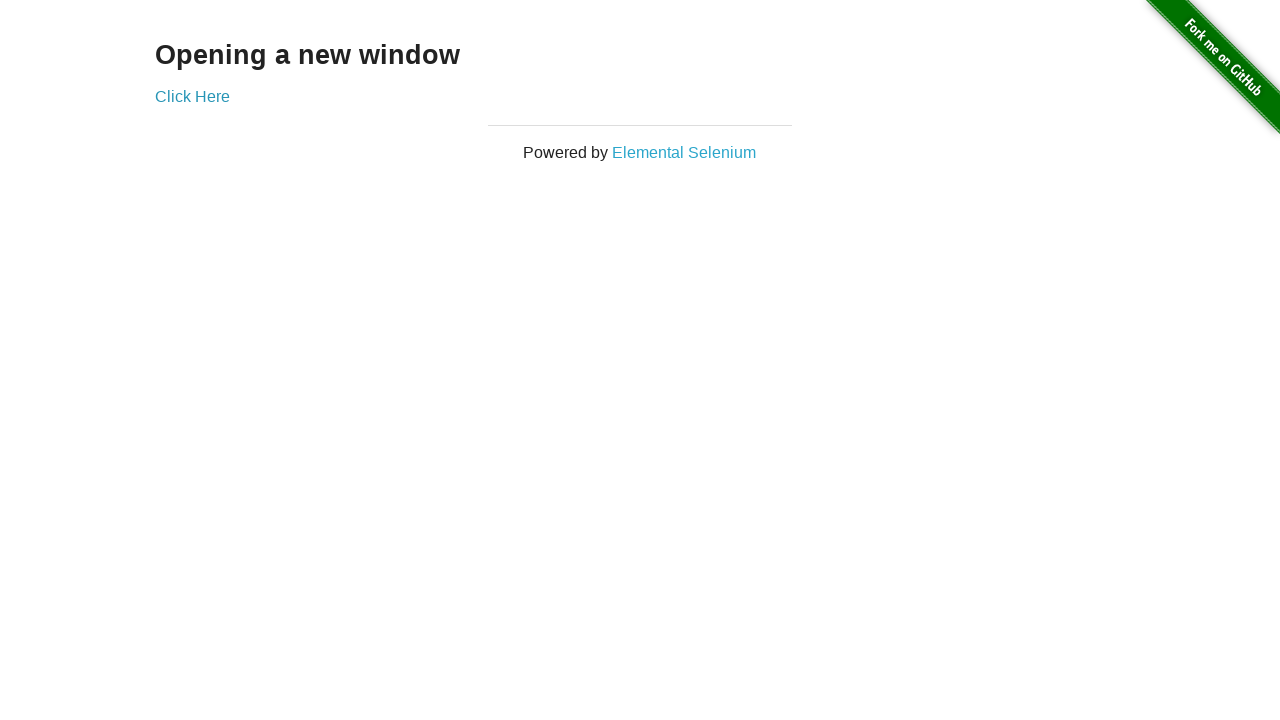